Tests that the XPath practice page loads correctly by verifying the page URL matches the expected value using JavaScript execution

Starting URL: https://selectorshub.com/xpath-practice-page/

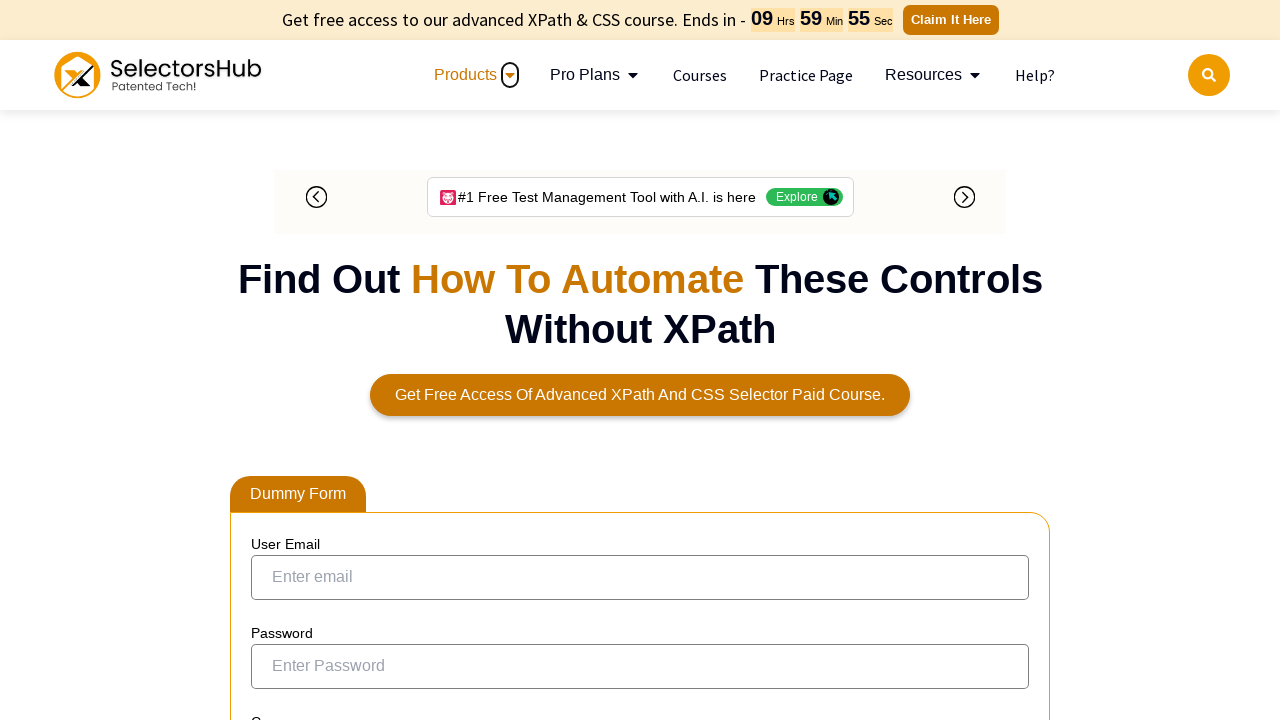

Executed JavaScript to retrieve current URL
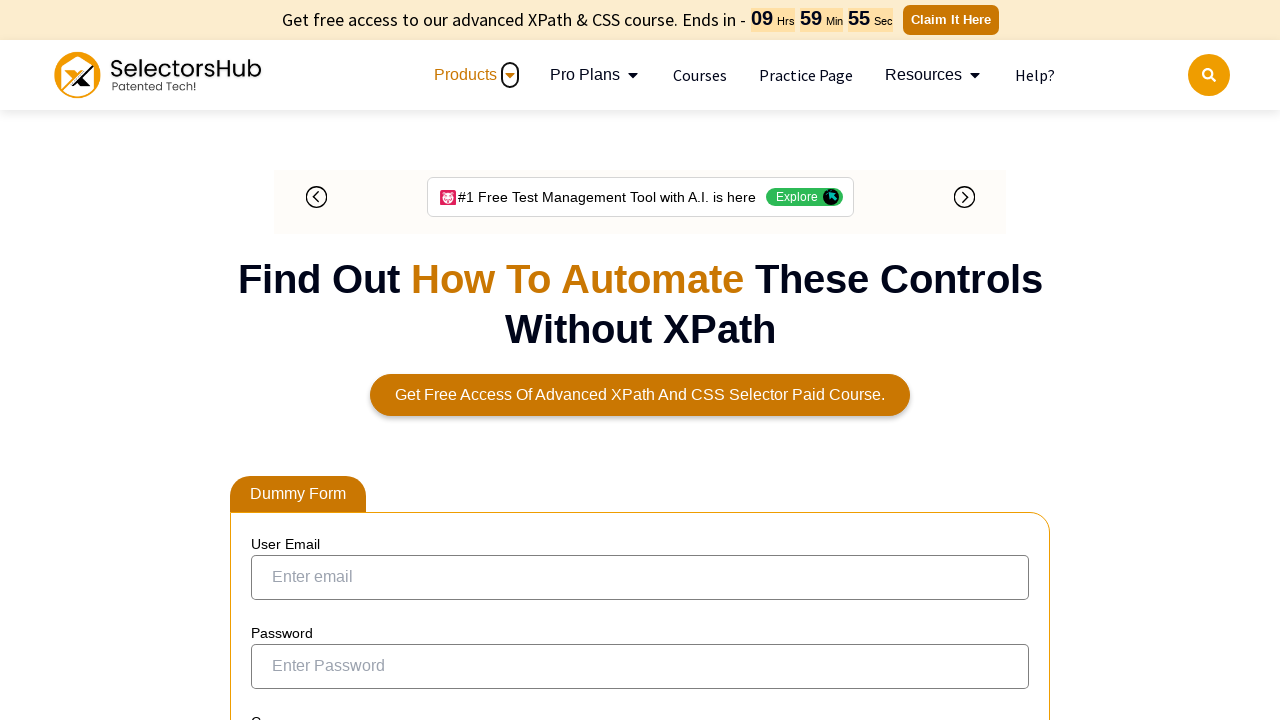

Verified URL matches expected value: https://selectorshub.com/xpath-practice-page/
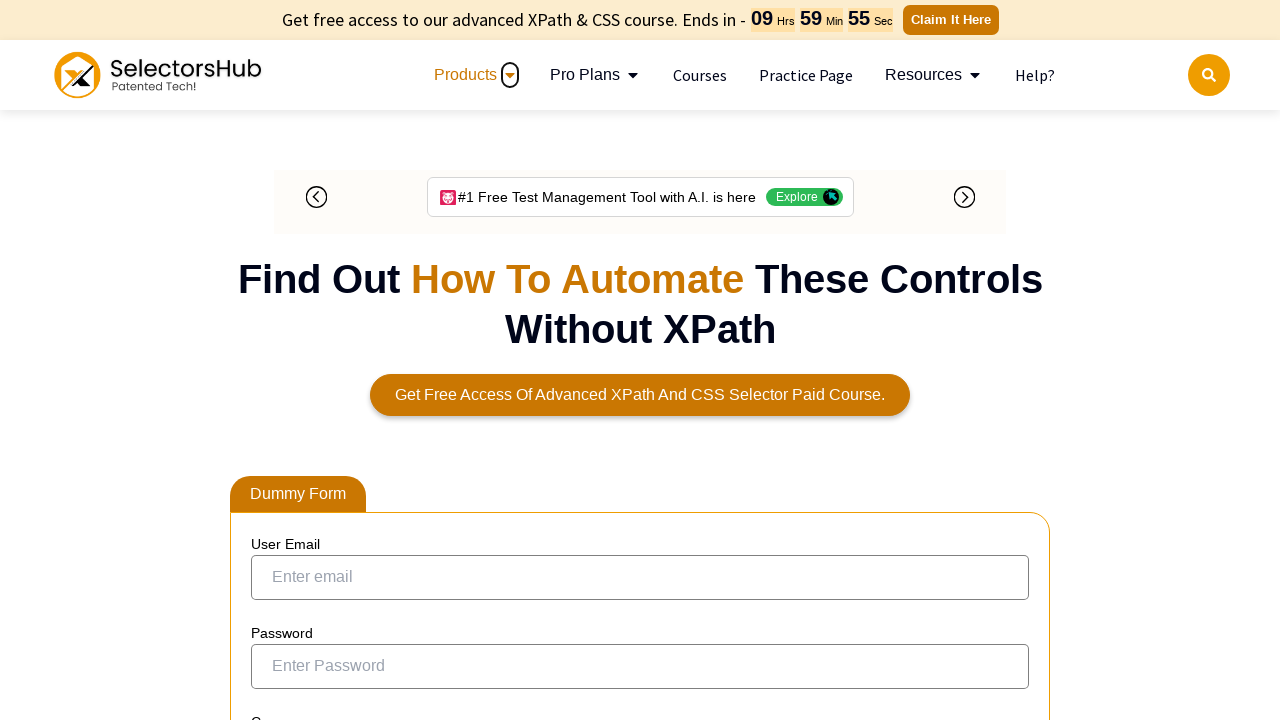

Executed JavaScript to retrieve page title
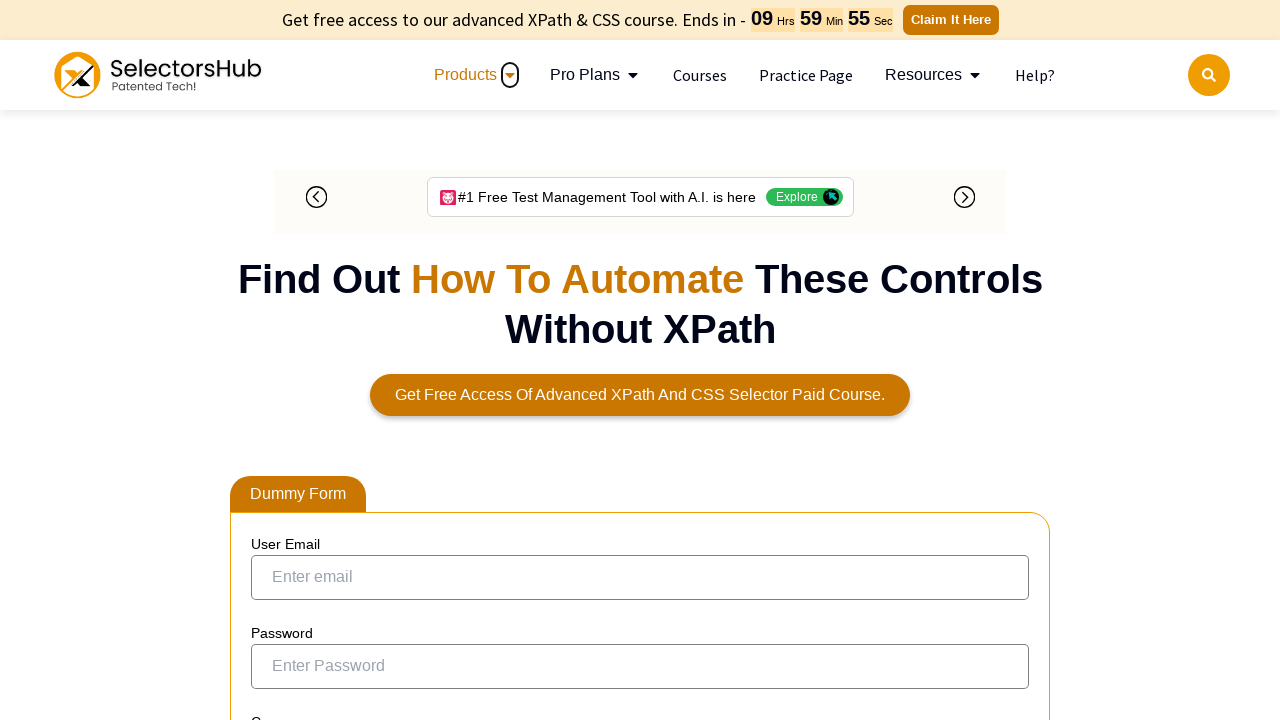

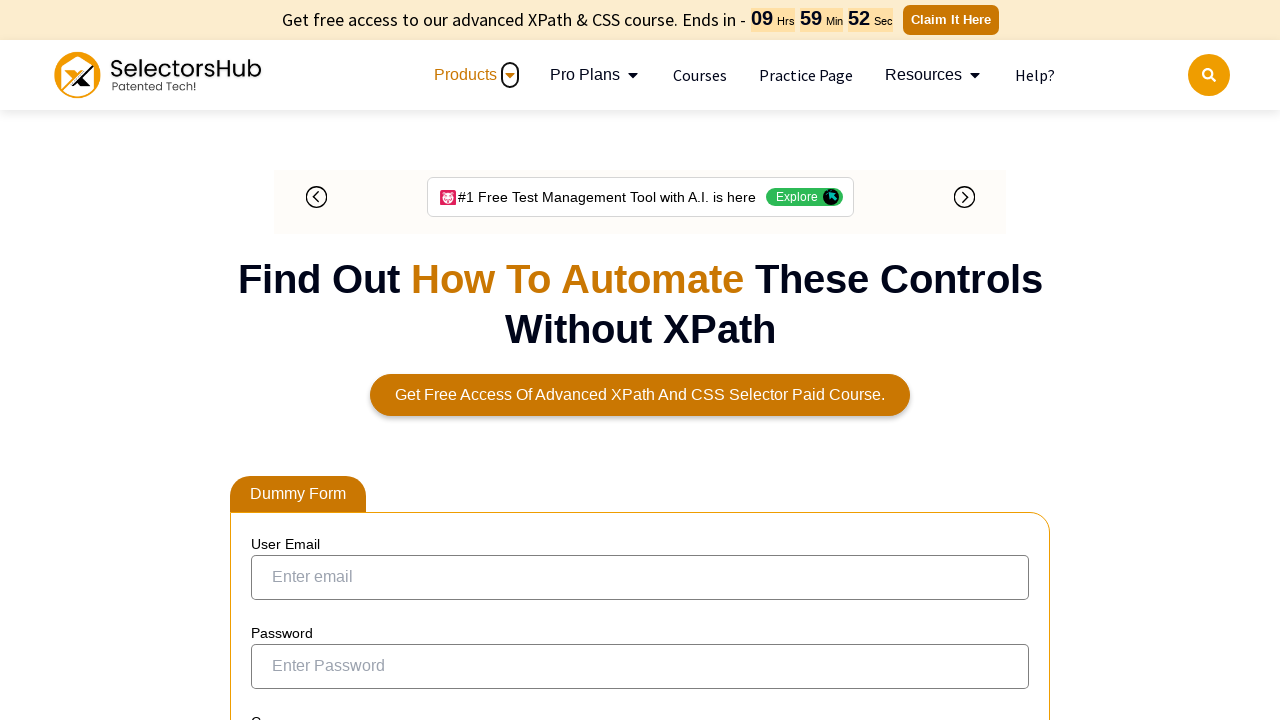